Tests navigation to the registration page by clicking the registration link from the homepage and verifying the URL changes to the registration page.

Starting URL: https://qa.koel.app/

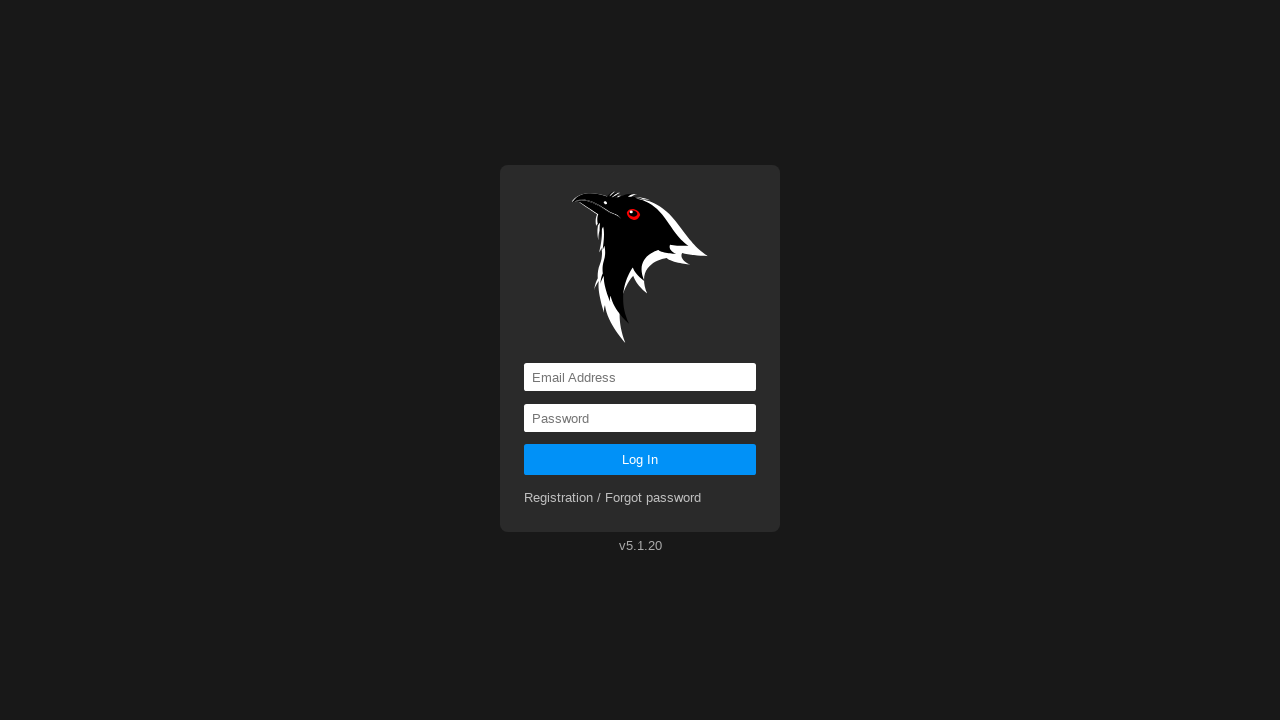

Clicked registration link on homepage at (613, 498) on a[href='registration']
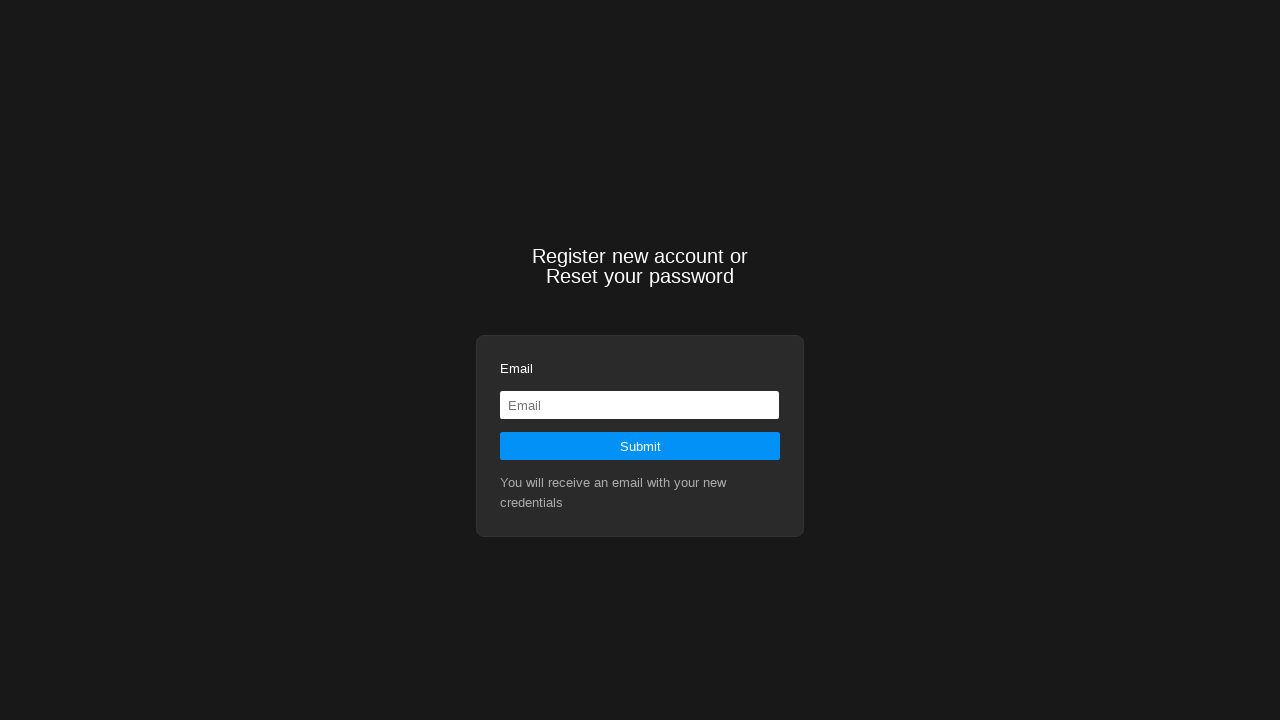

Navigated to registration page - URL changed to https://qa.koel.app/registration
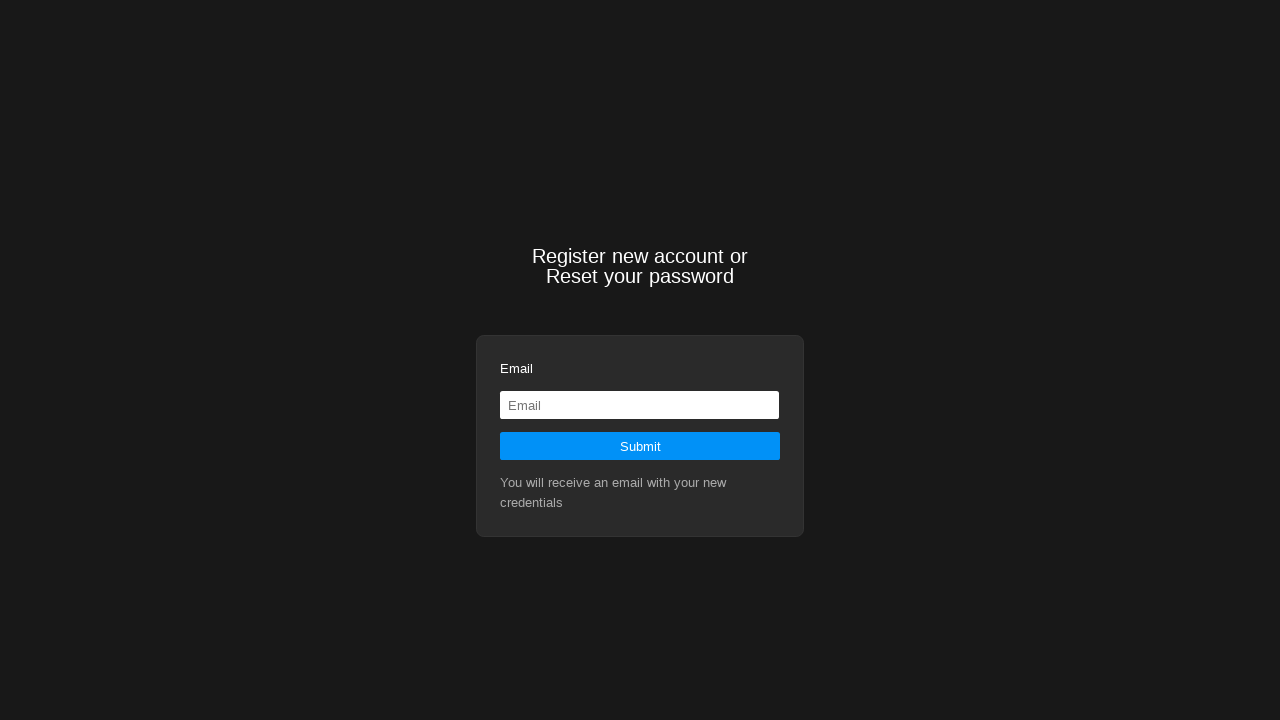

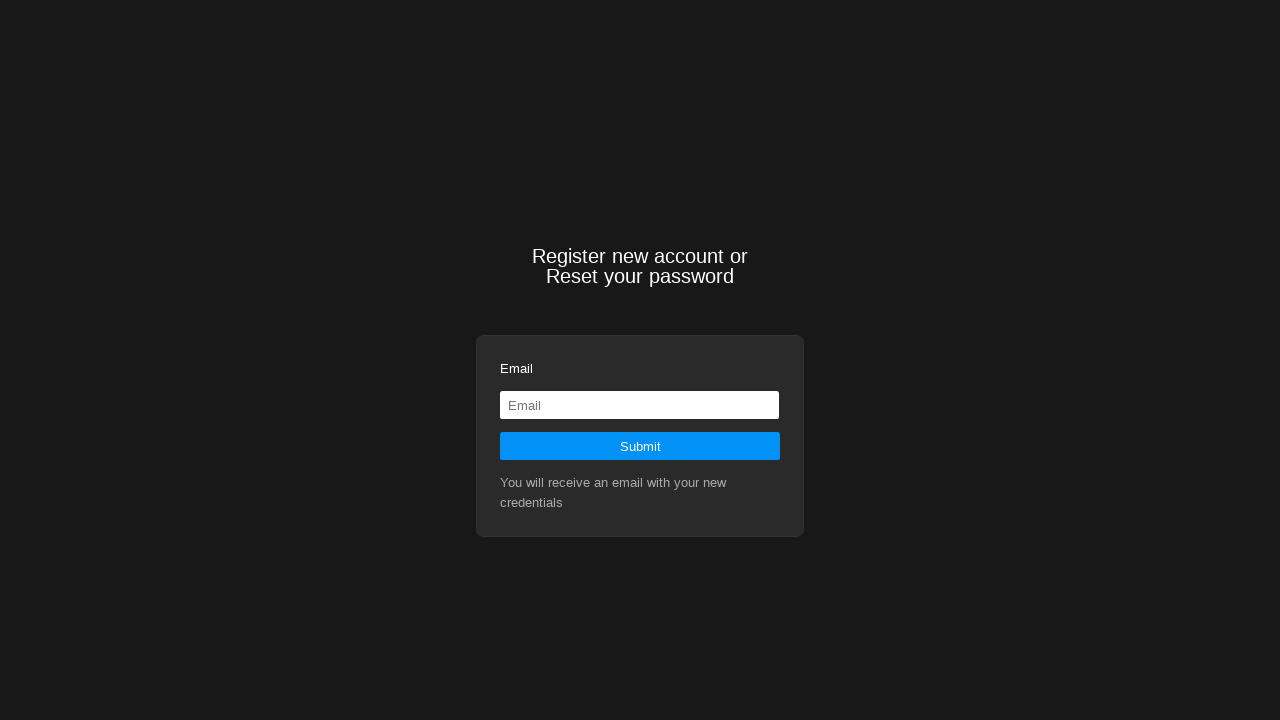